Tests jQuery UI draggable demo page by switching to an iframe to access the demo content, then clicking on the Download link.

Starting URL: http://jqueryui.com/draggable/

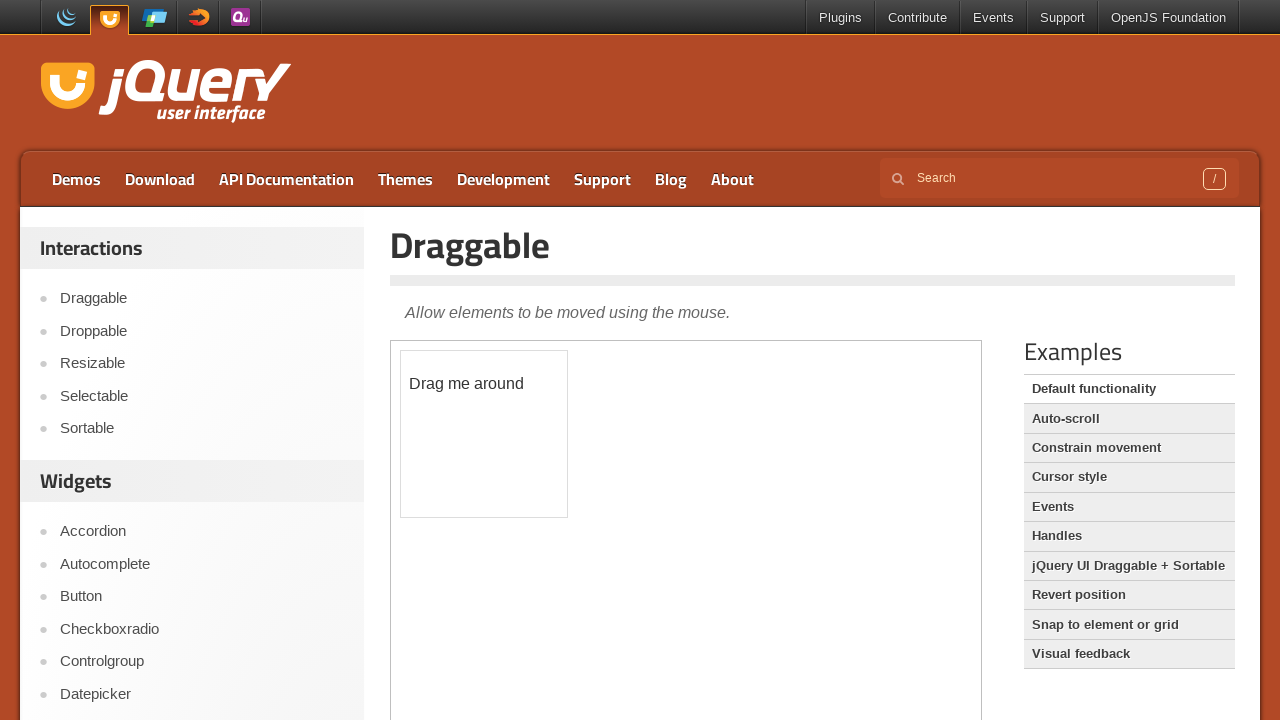

Demo frame loaded and selector found
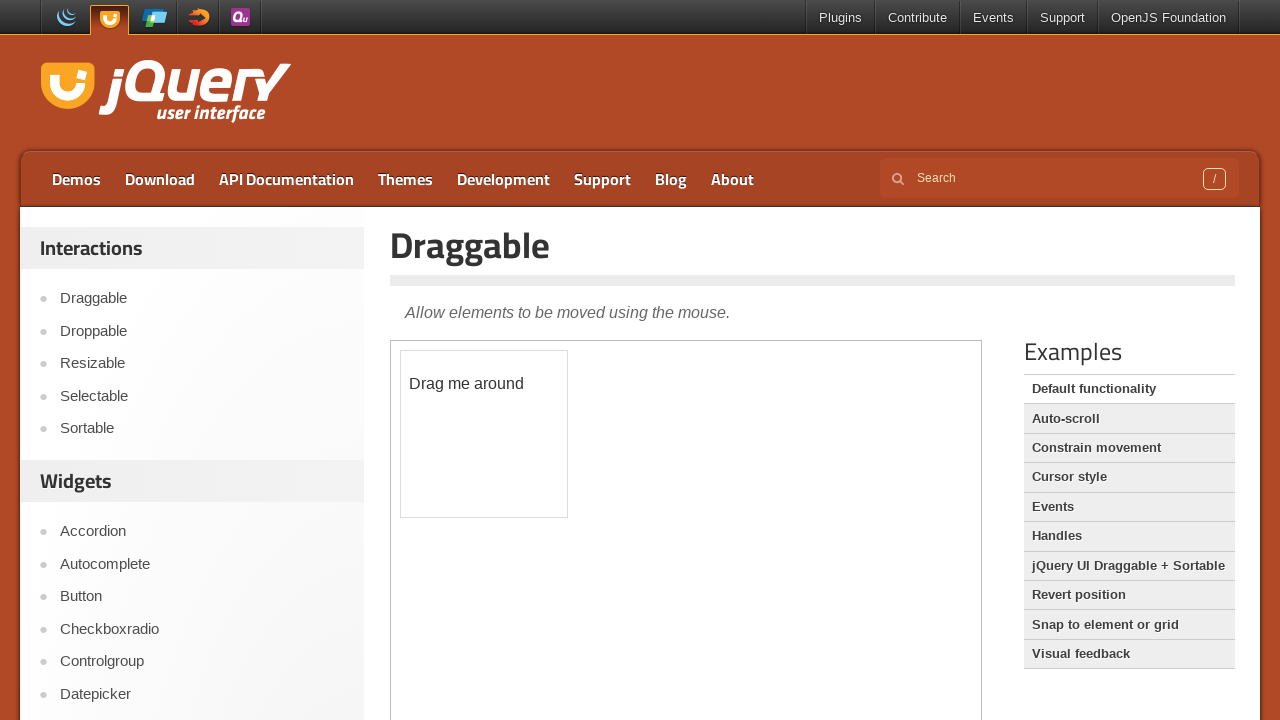

Switched to iframe containing draggable demo
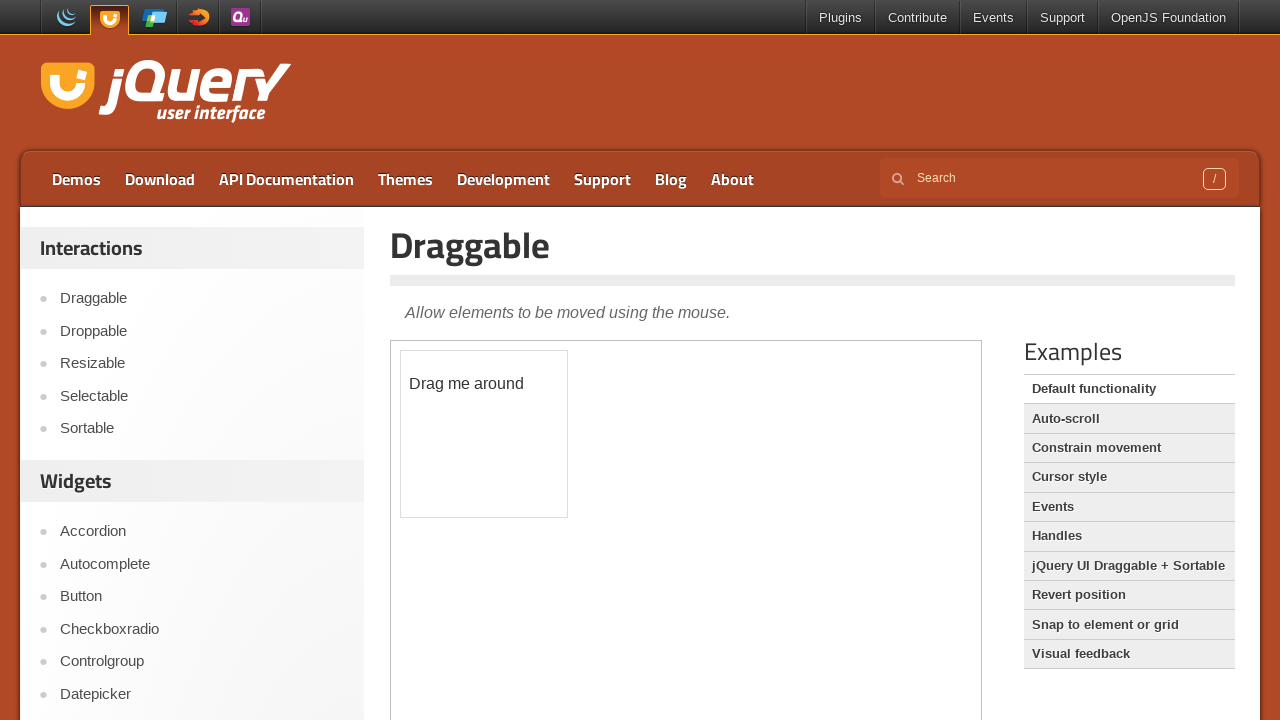

Draggable element found and ready in iframe
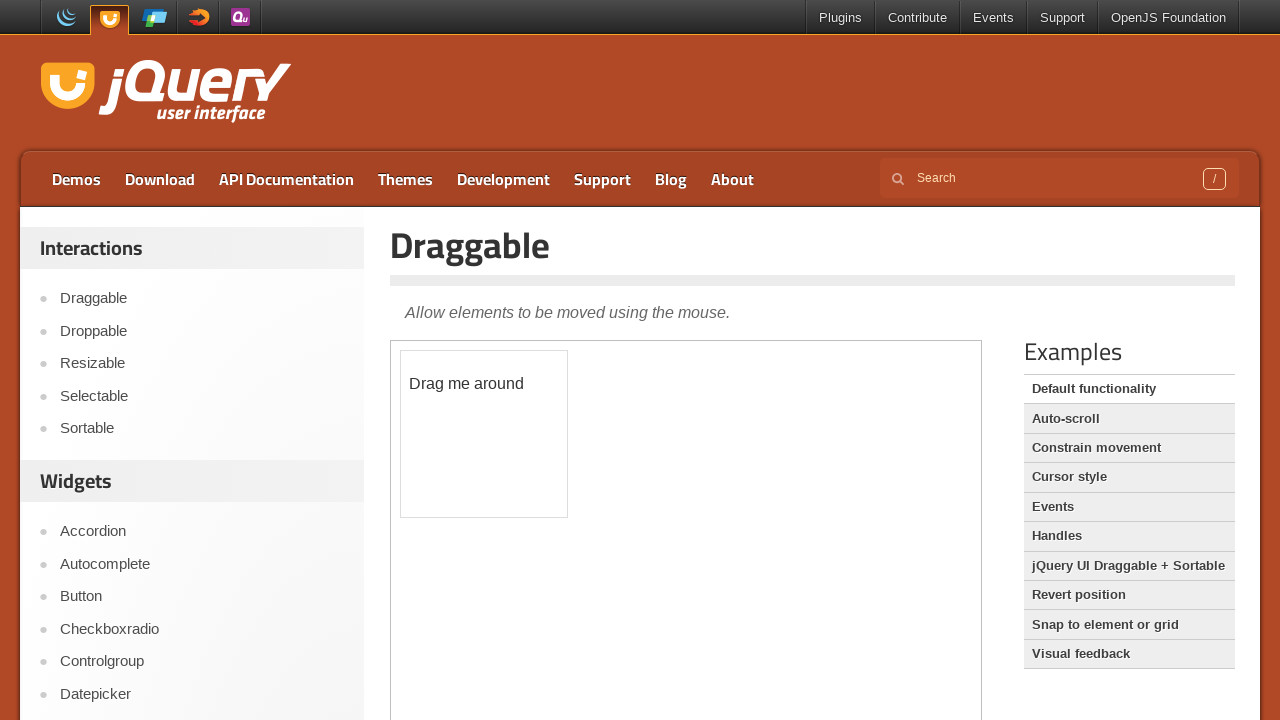

Clicked Download link at (160, 179) on a:has-text('Download')
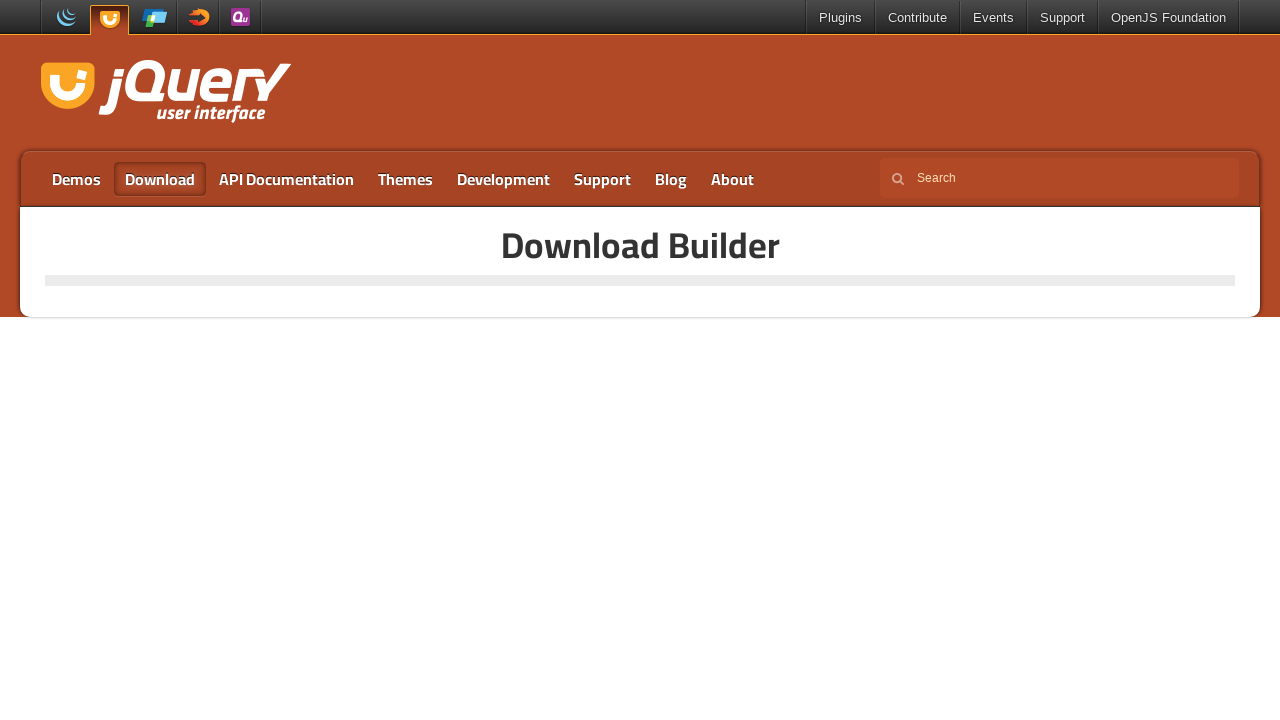

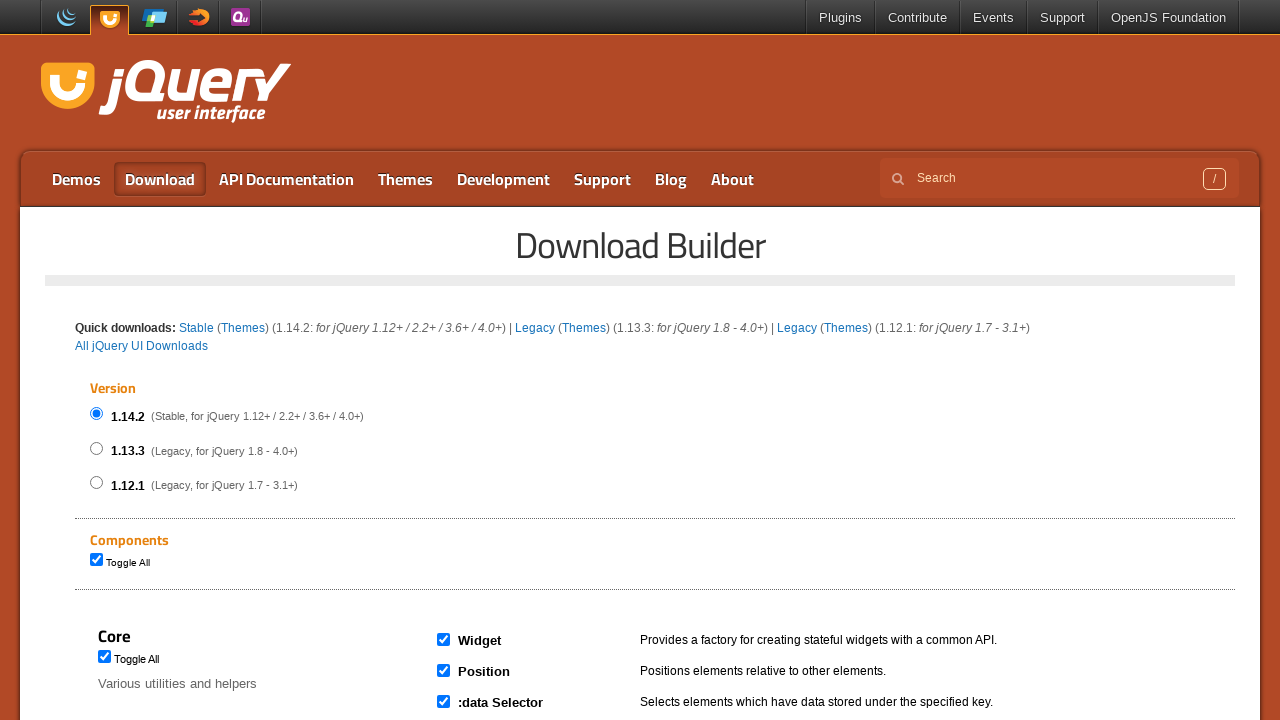